Tests pagination functionality by clicking through the first 5 pages of quotes using the "Next" button.

Starting URL: http://quotes.toscrape.com/

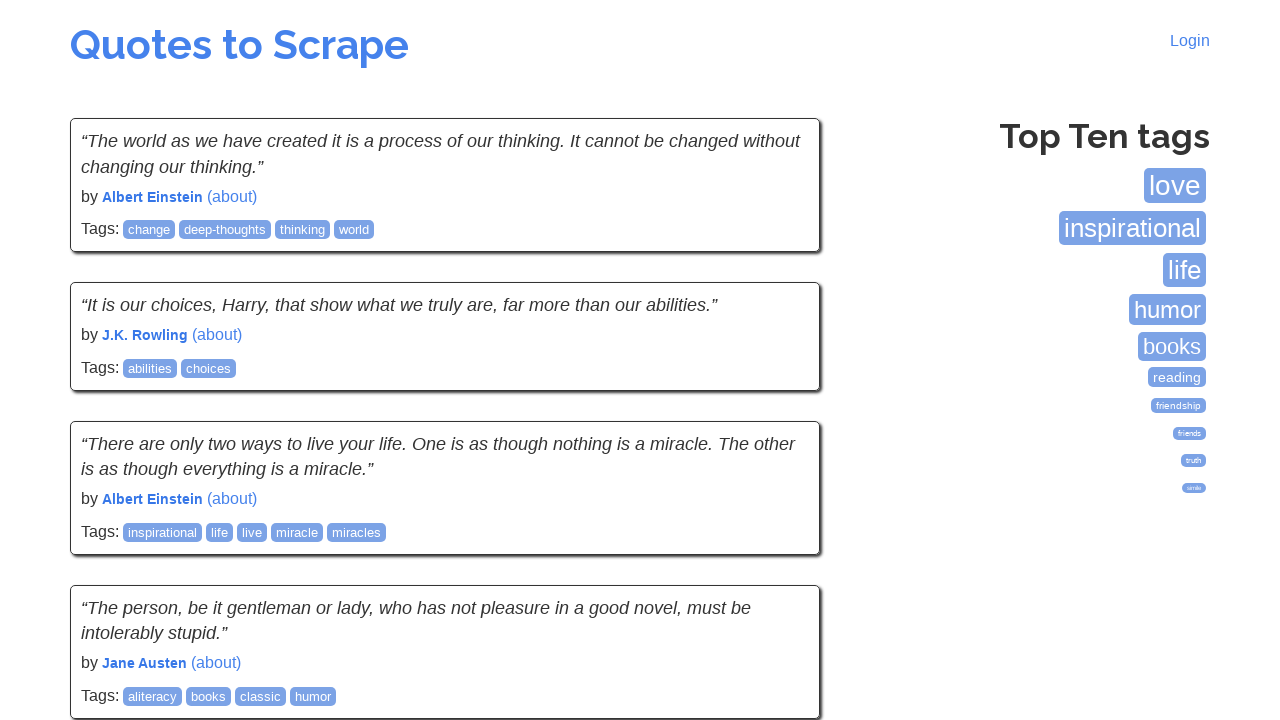

Waited for quotes to load on first page
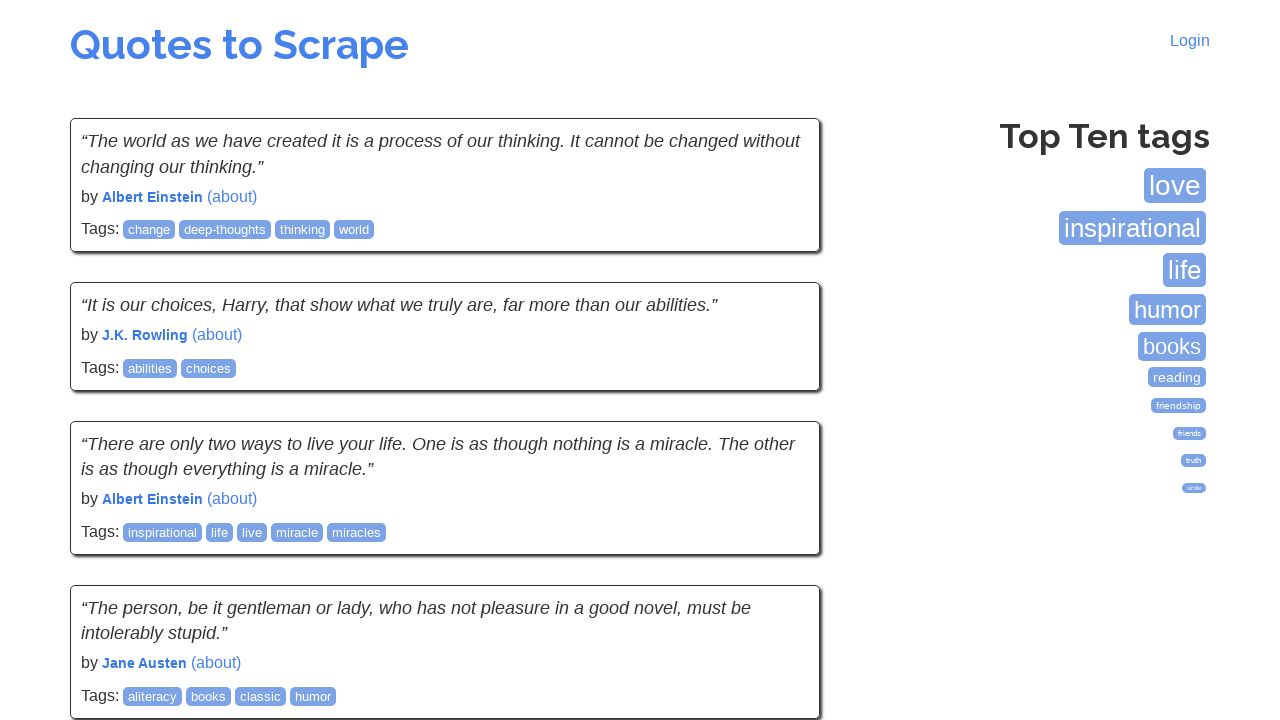

Verified quotes are visible on page 1
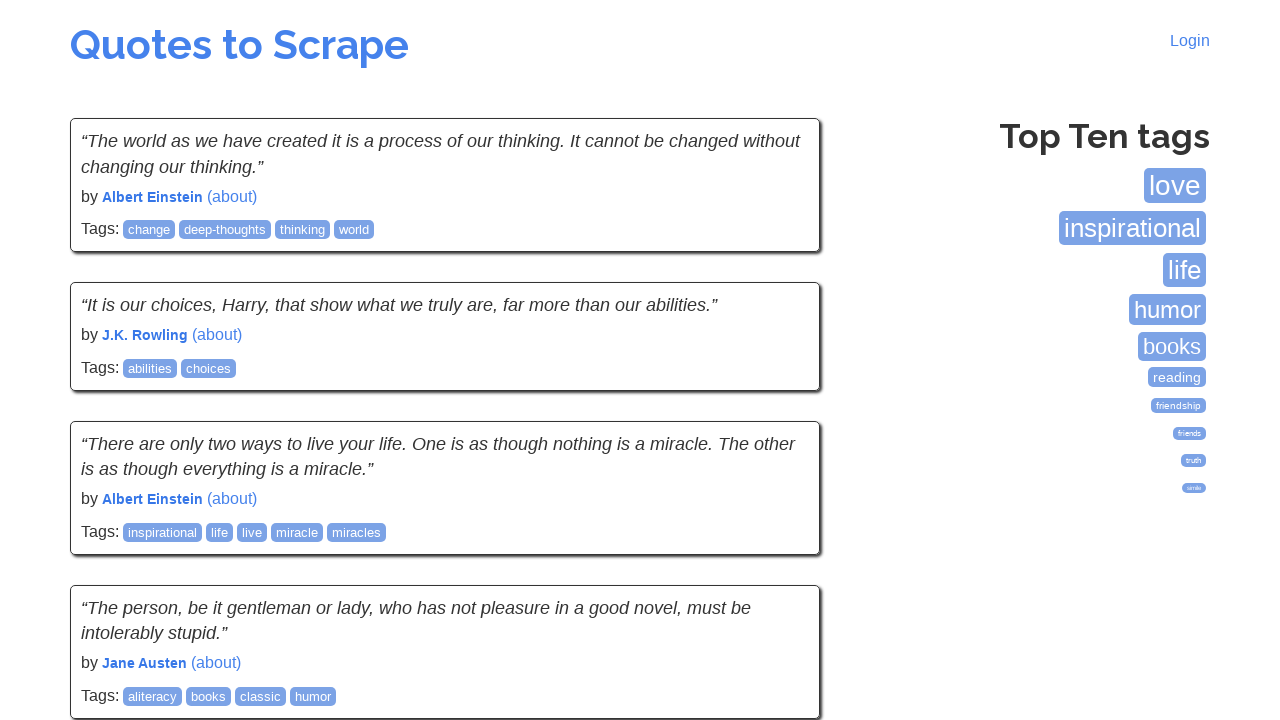

Clicked Next button to navigate to page 2 at (778, 542) on li.next a
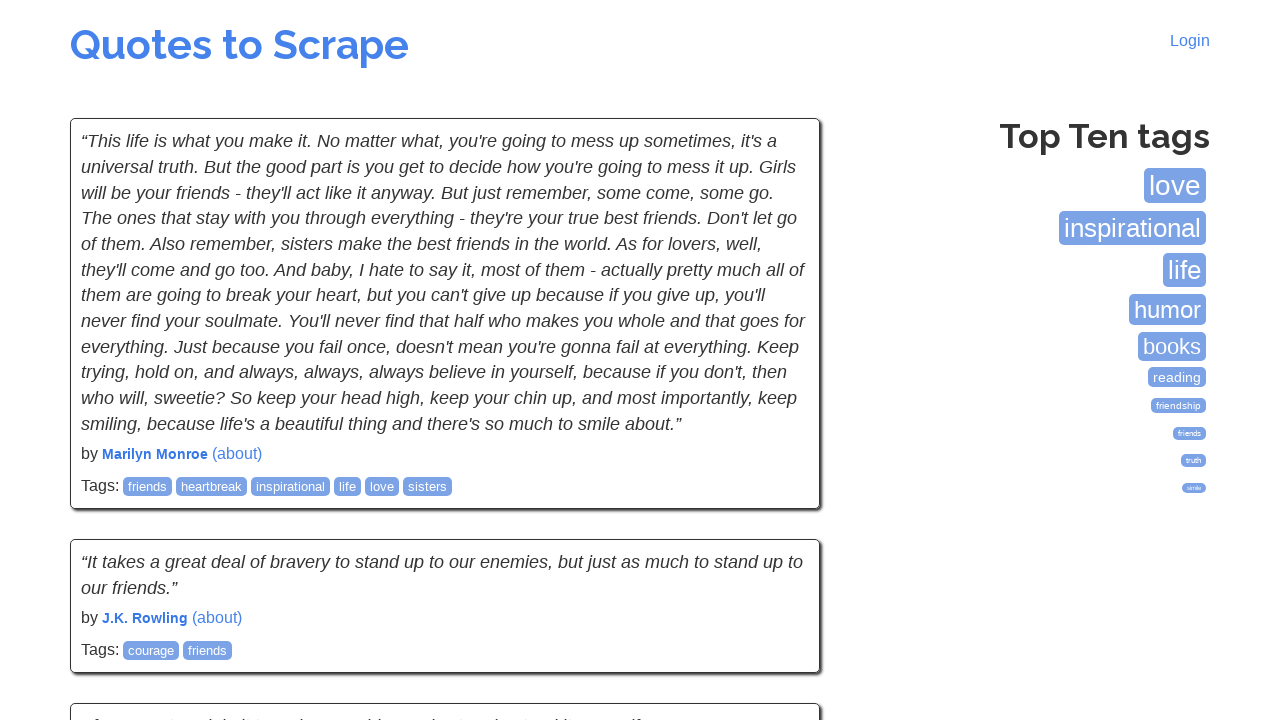

Waited for page 2 to load
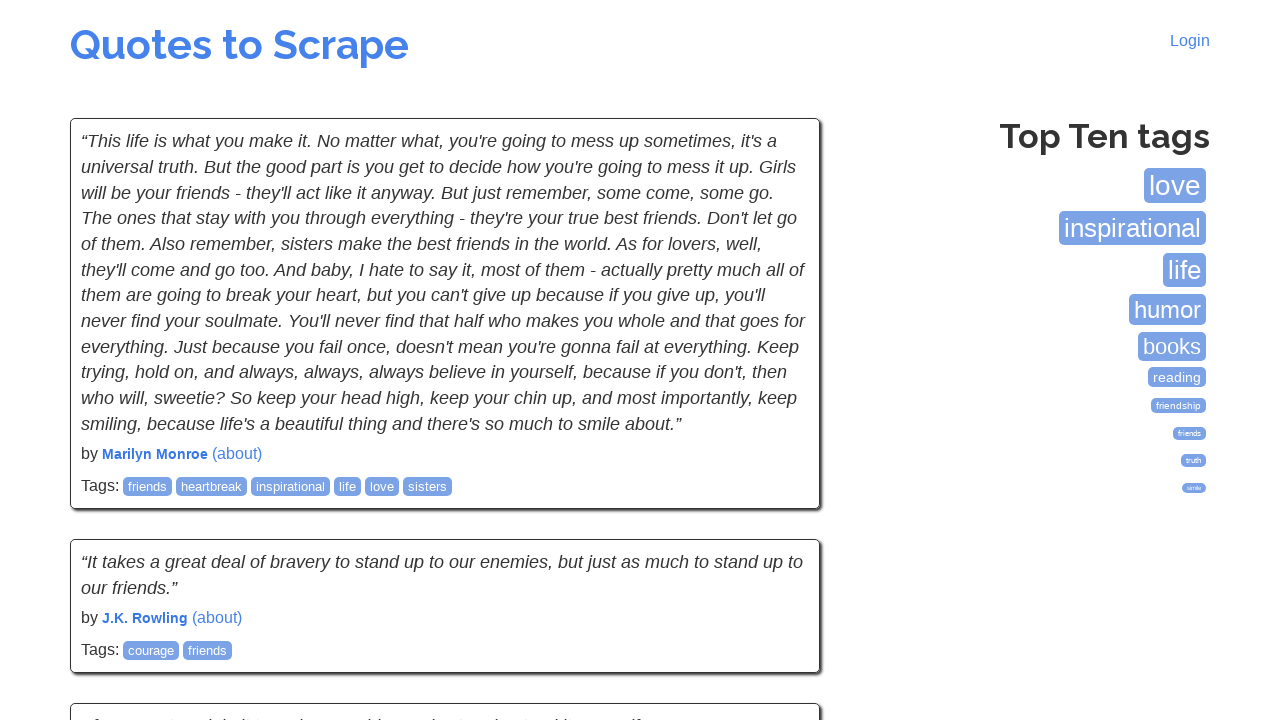

Verified quotes are visible on page 2
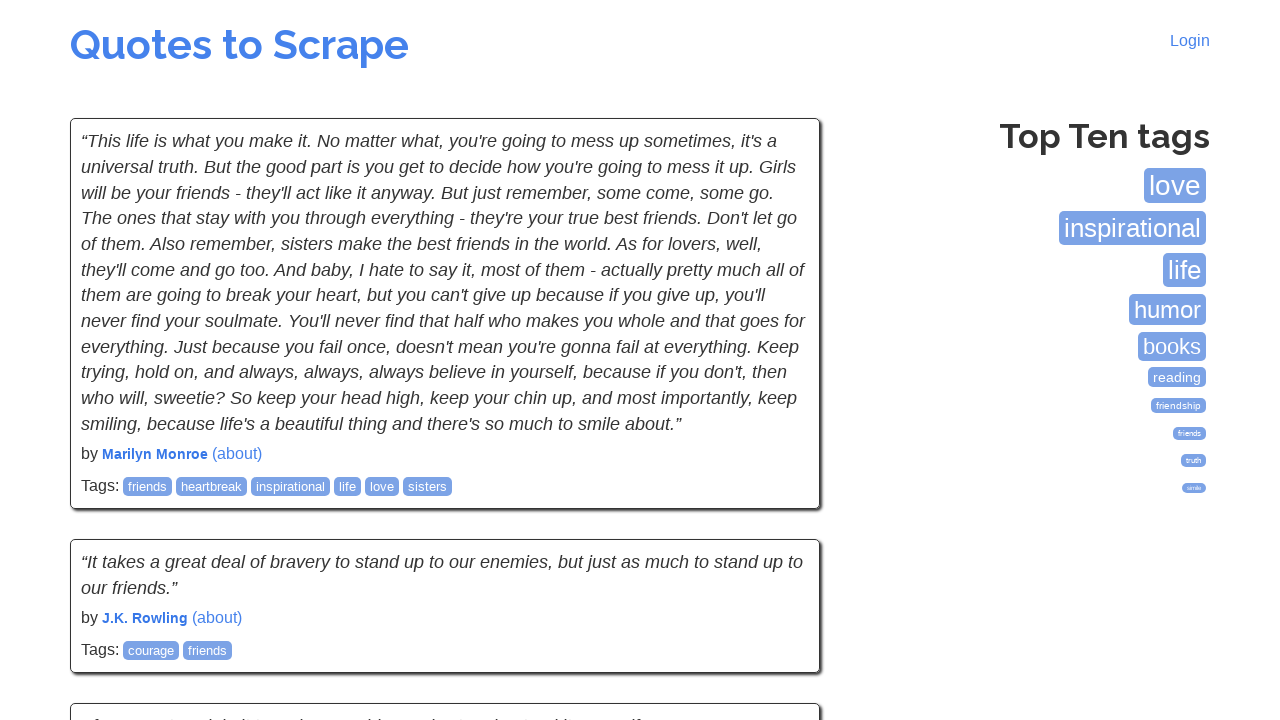

Clicked Next button to navigate to page 3 at (778, 542) on li.next a
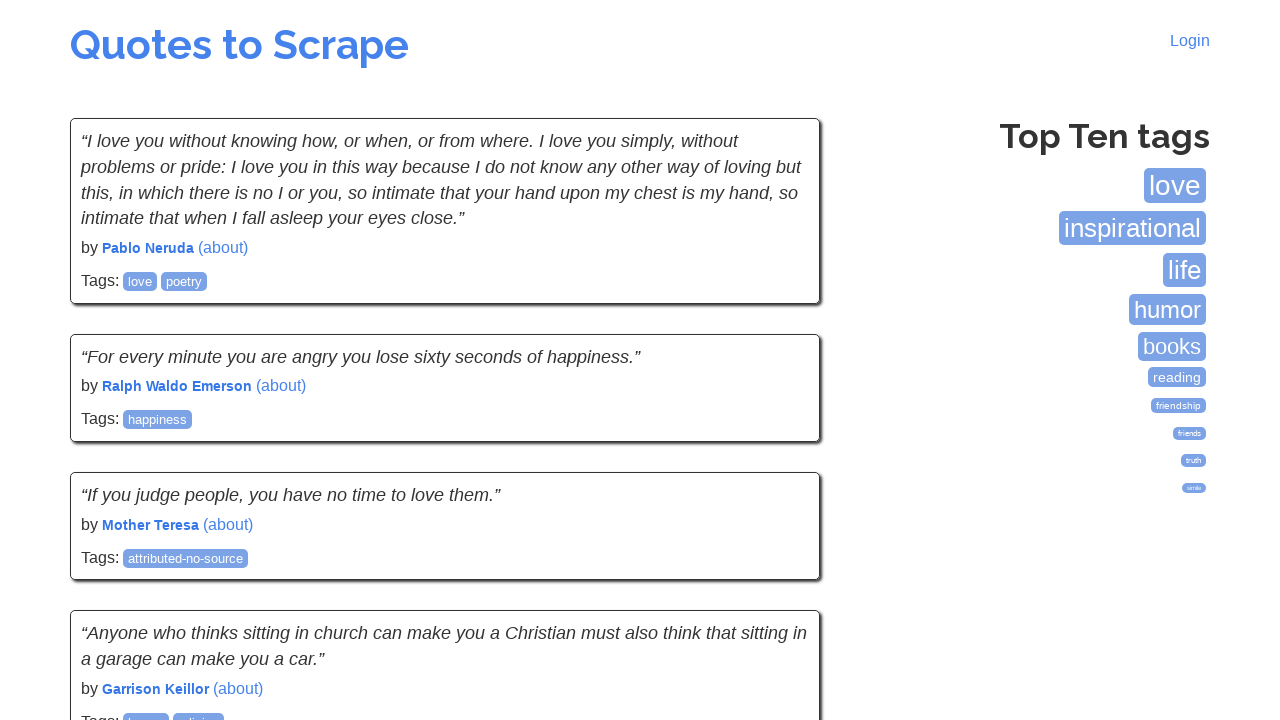

Waited for page 3 to load
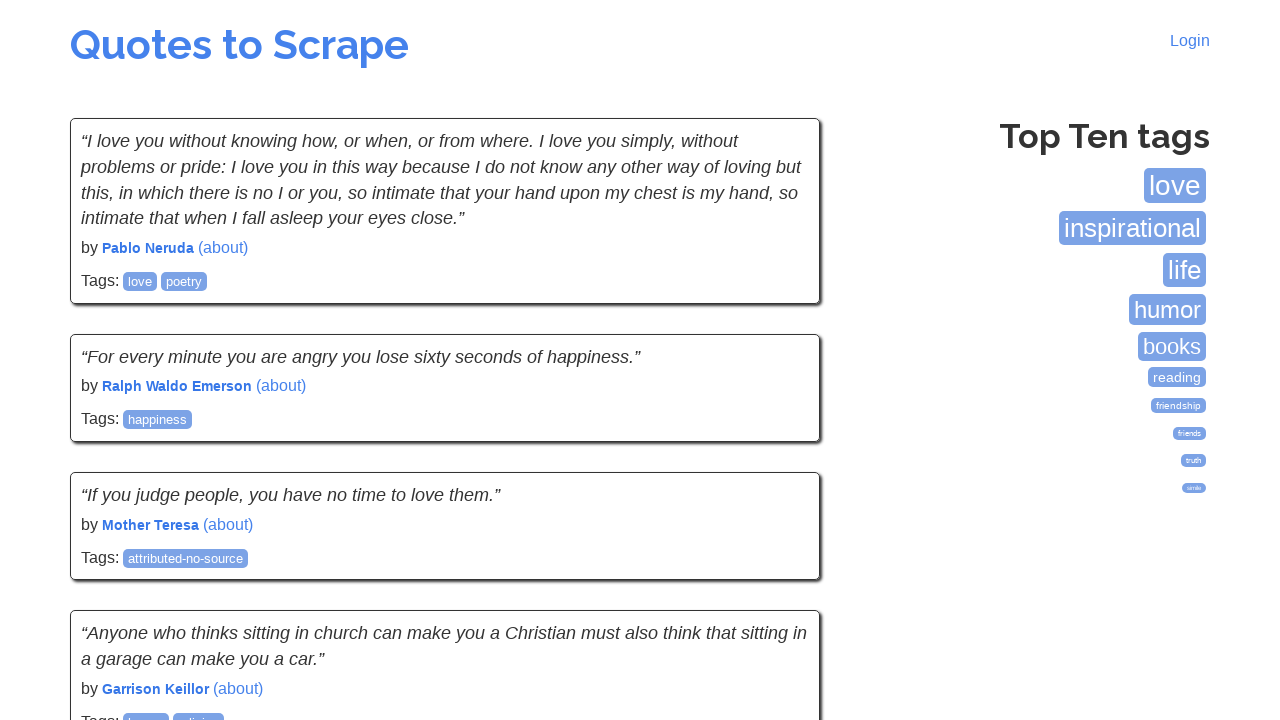

Verified quotes are visible on page 3
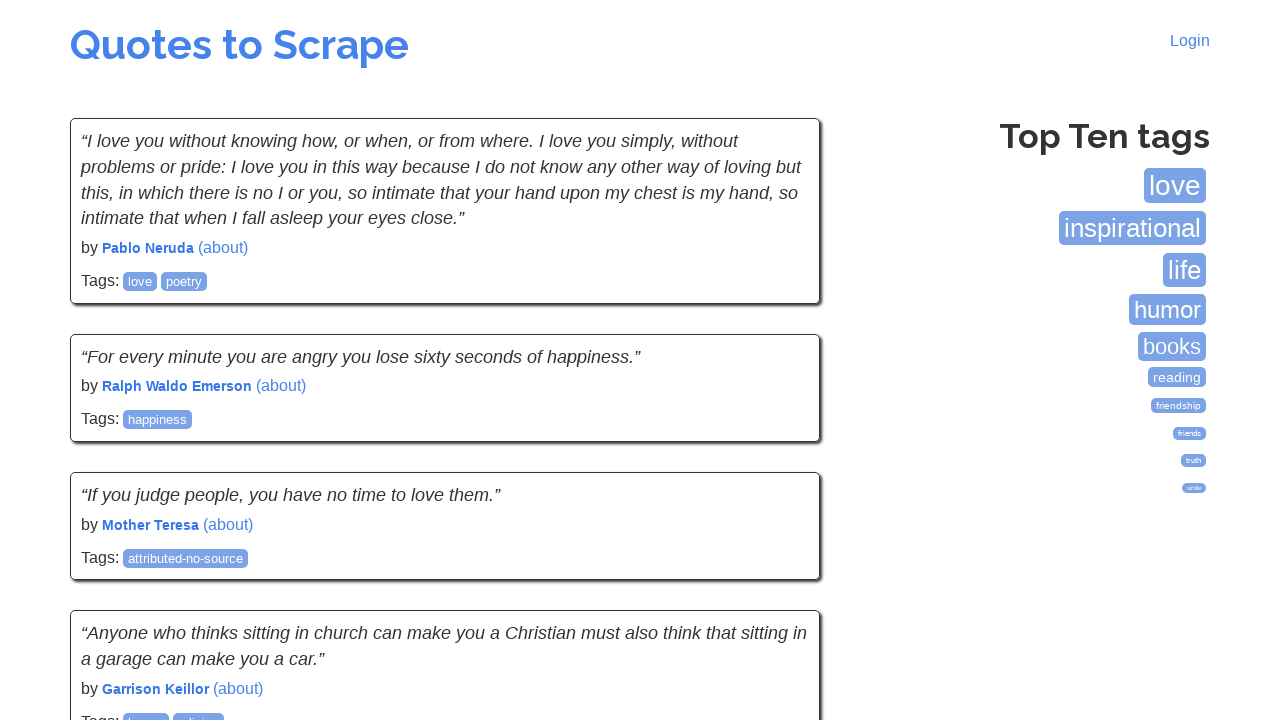

Clicked Next button to navigate to page 4 at (778, 542) on li.next a
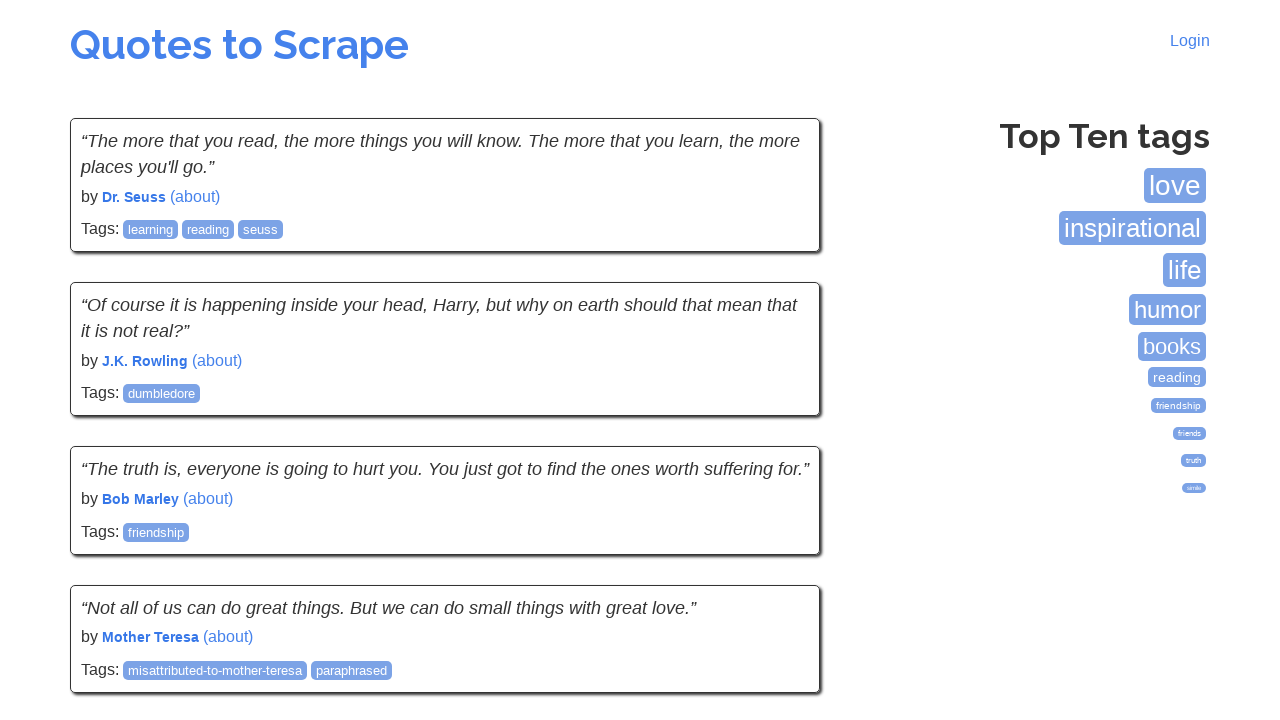

Waited for page 4 to load
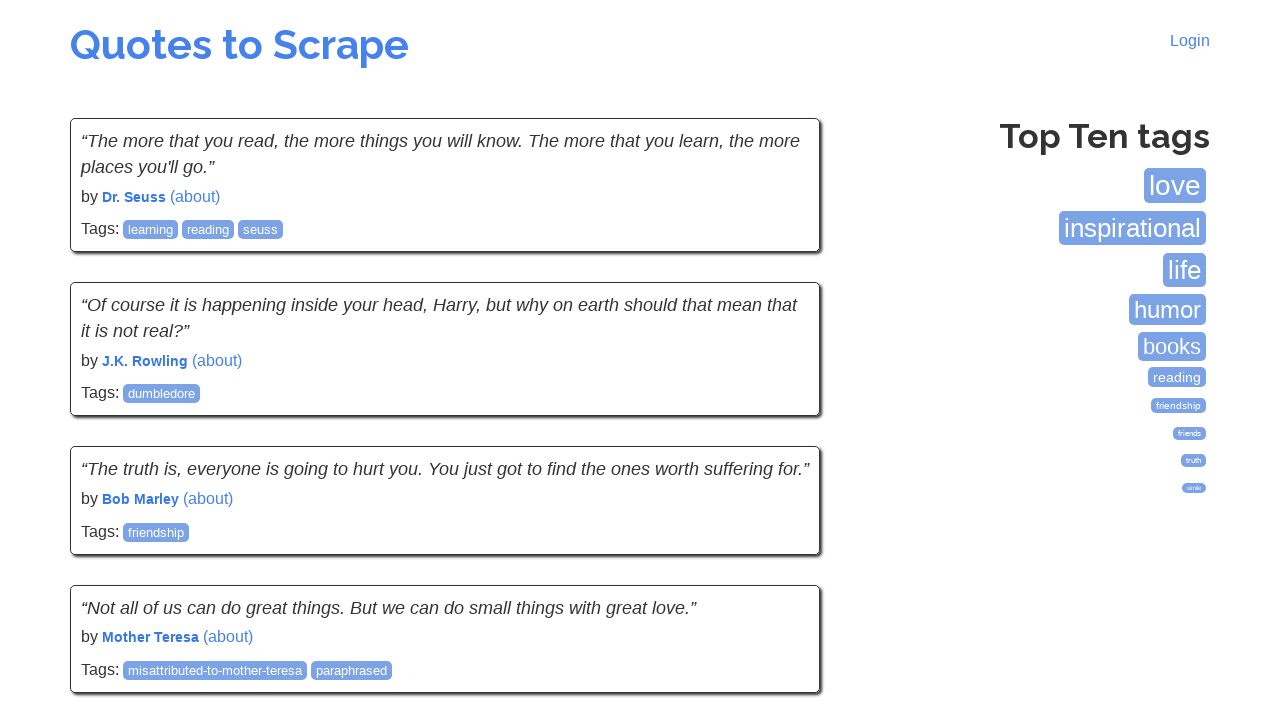

Verified quotes are visible on page 4
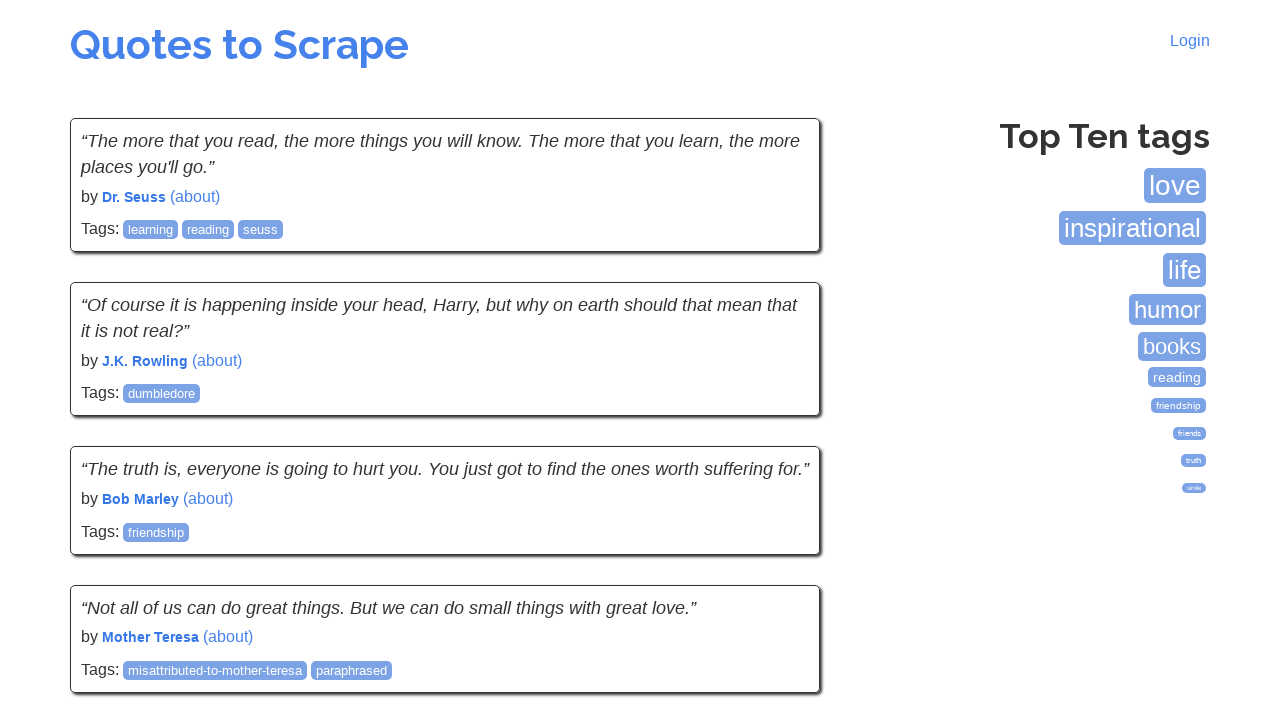

Clicked Next button to navigate to page 5 at (778, 542) on li.next a
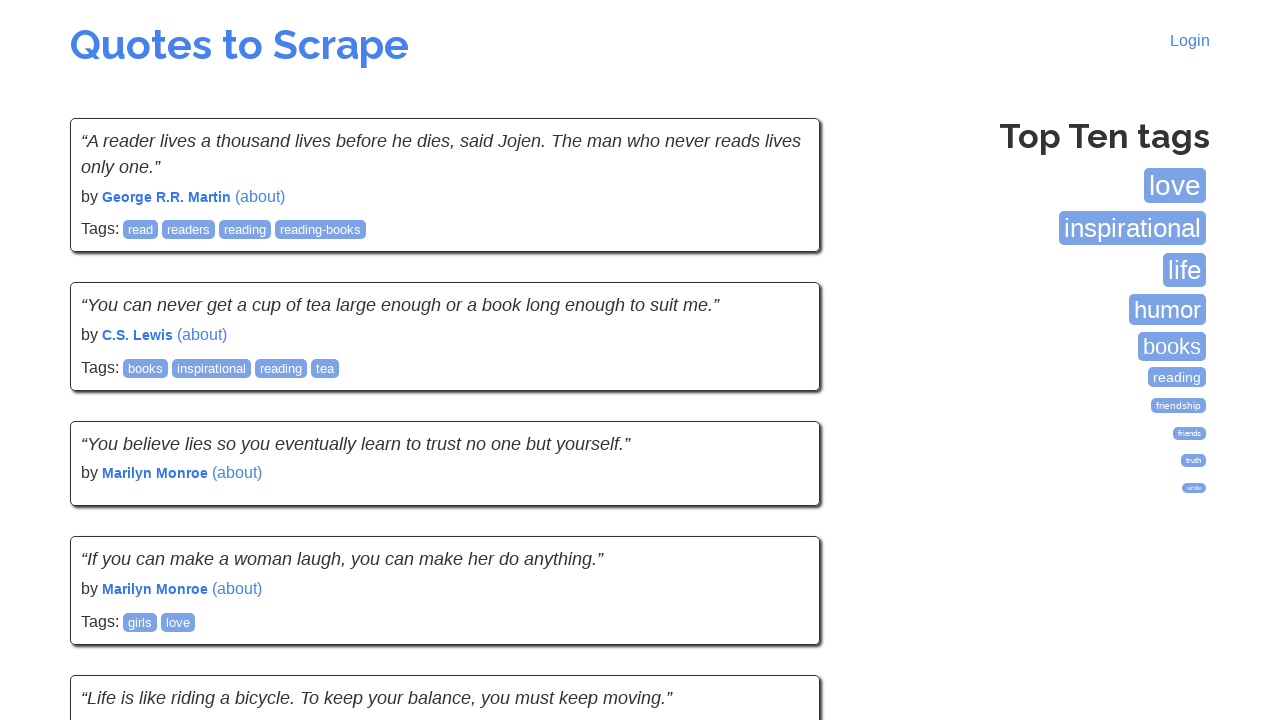

Waited for page 5 to load
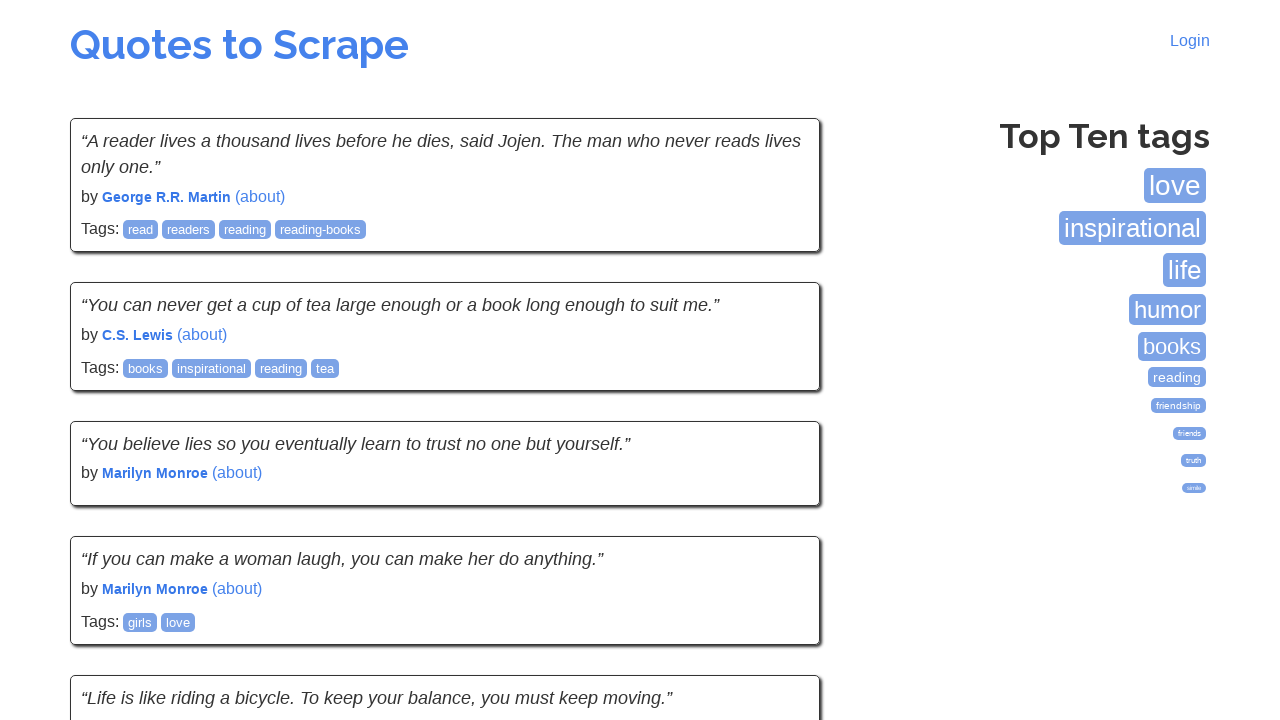

Verified quotes are visible on page 5
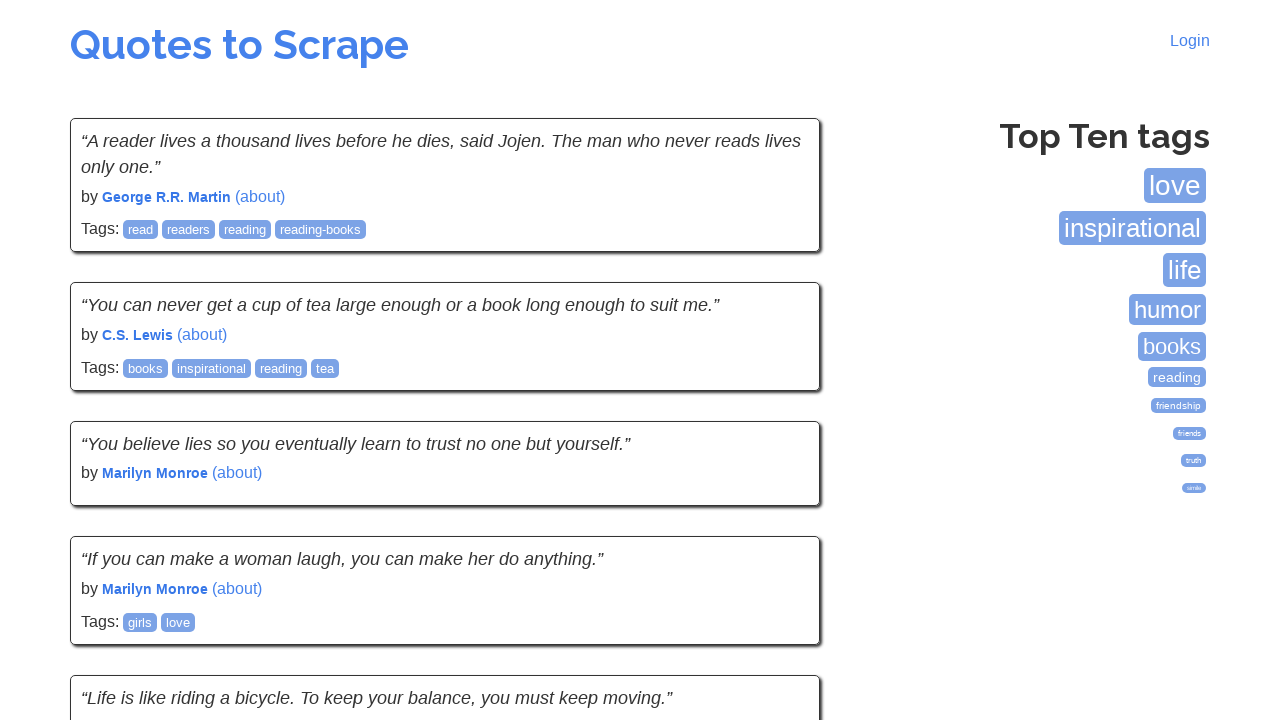

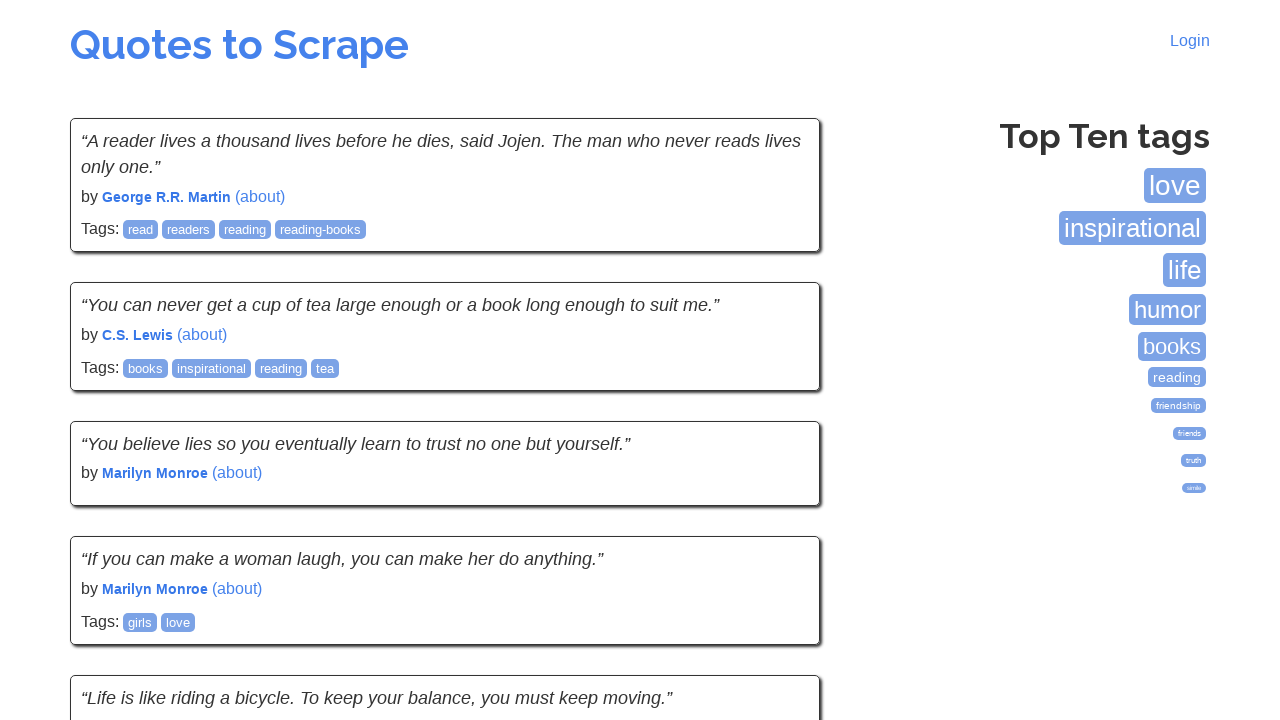